Tests browser window management by navigating to YouTube and changing window states from maximized to fullscreen

Starting URL: https://www.youtube.com

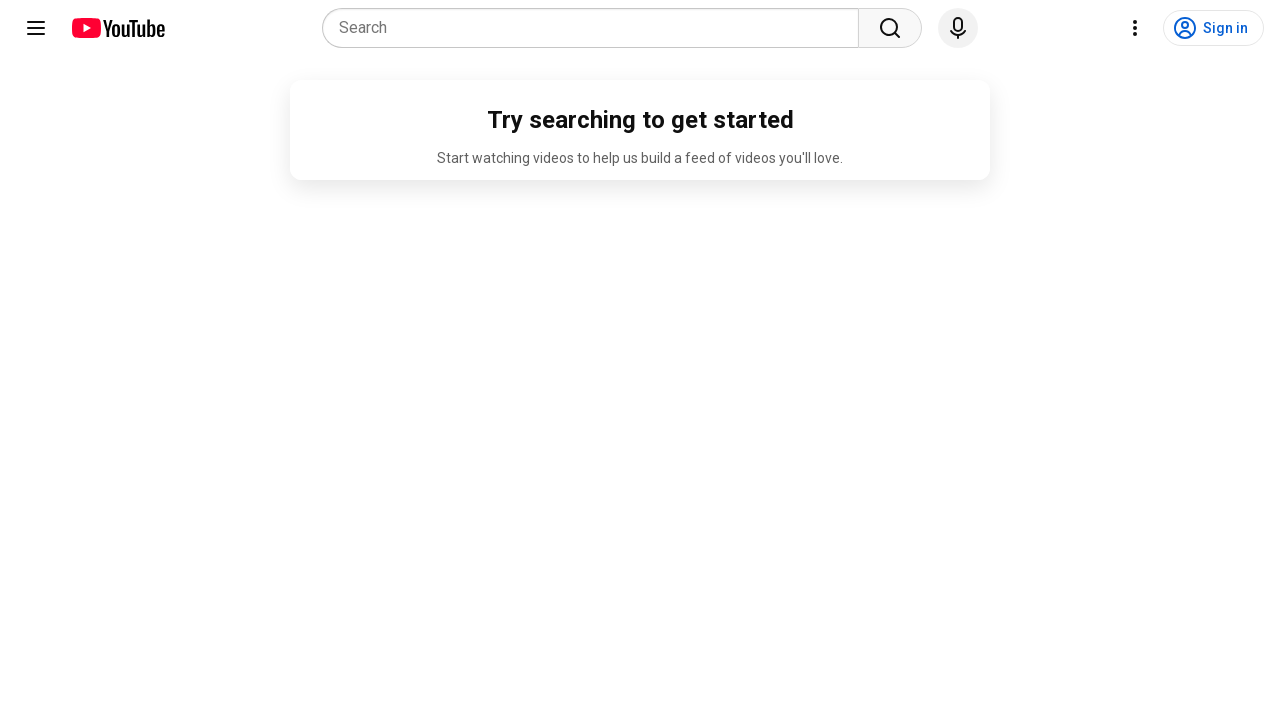

Retrieved current window position in maximized state
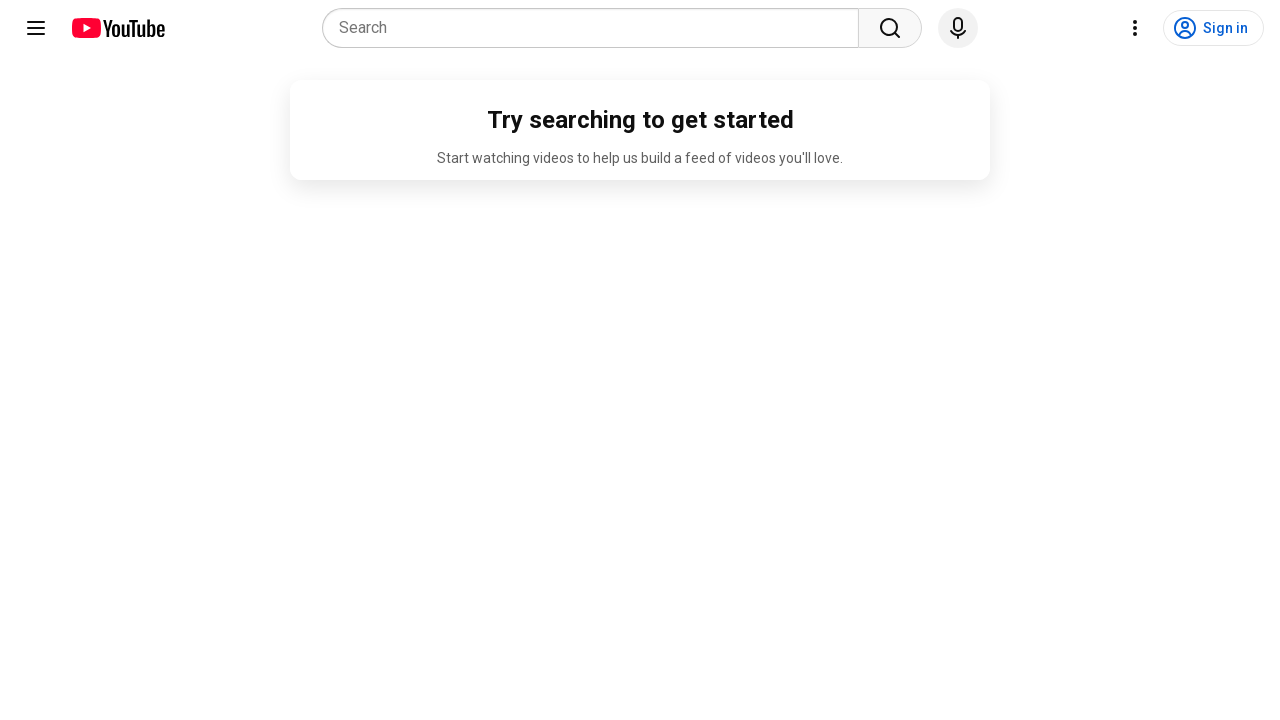

Retrieved current window size in maximized state
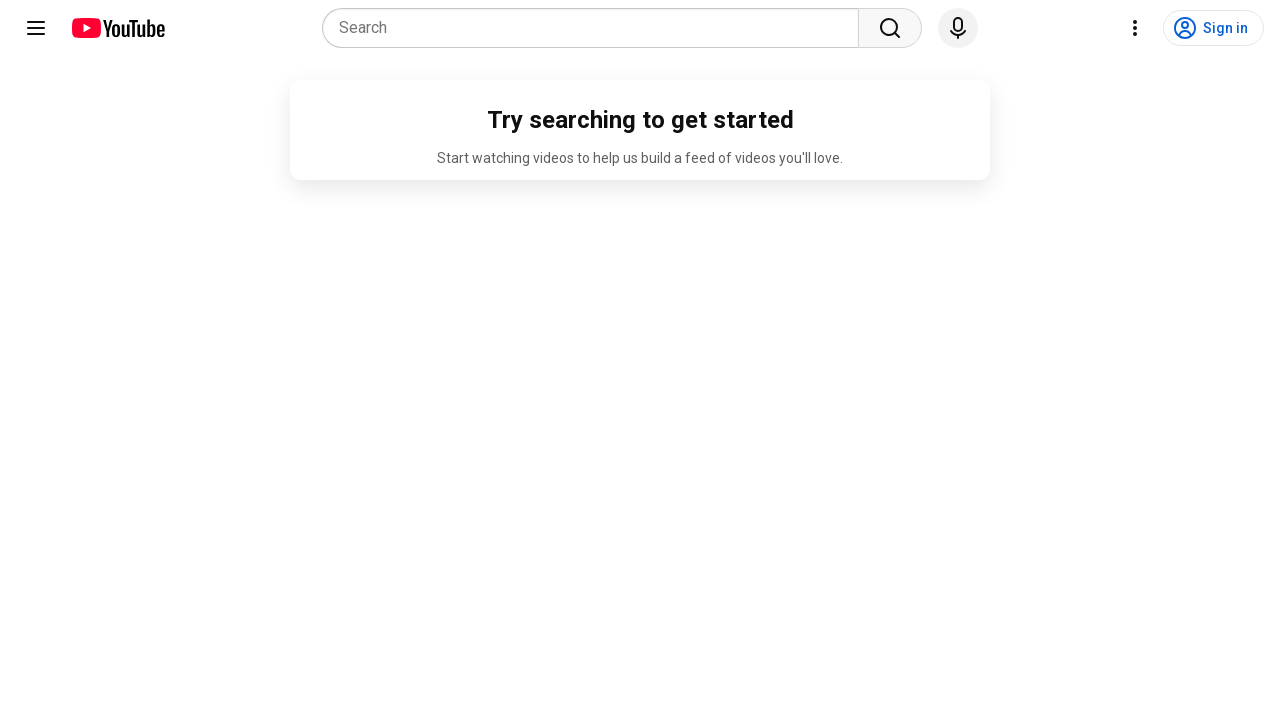

Requested fullscreen mode
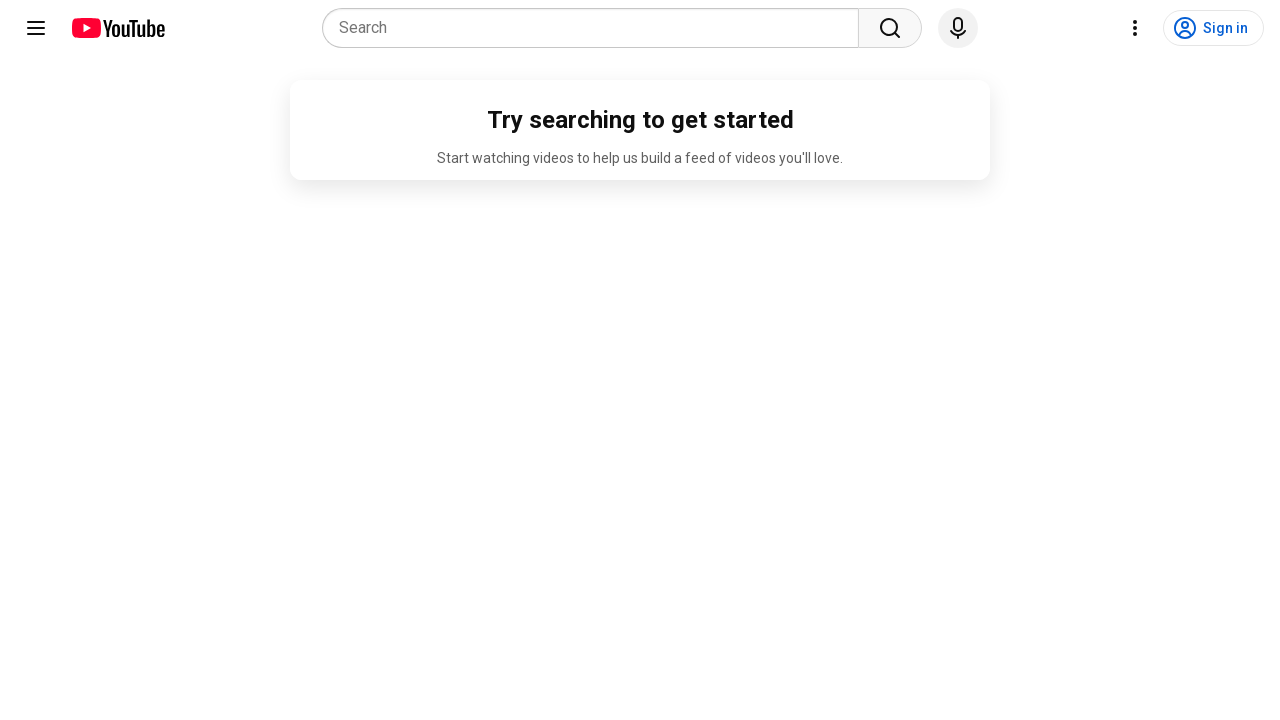

Waited 3 seconds for fullscreen transition to complete
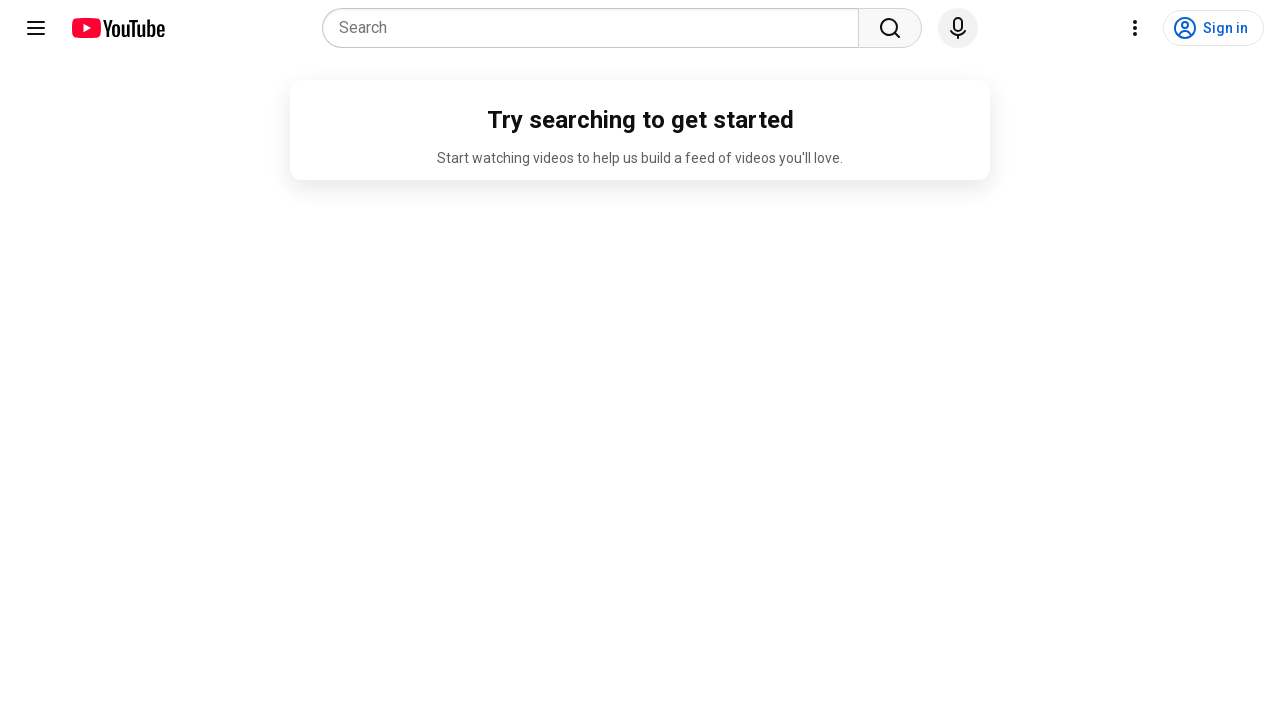

Retrieved window position in fullscreen mode
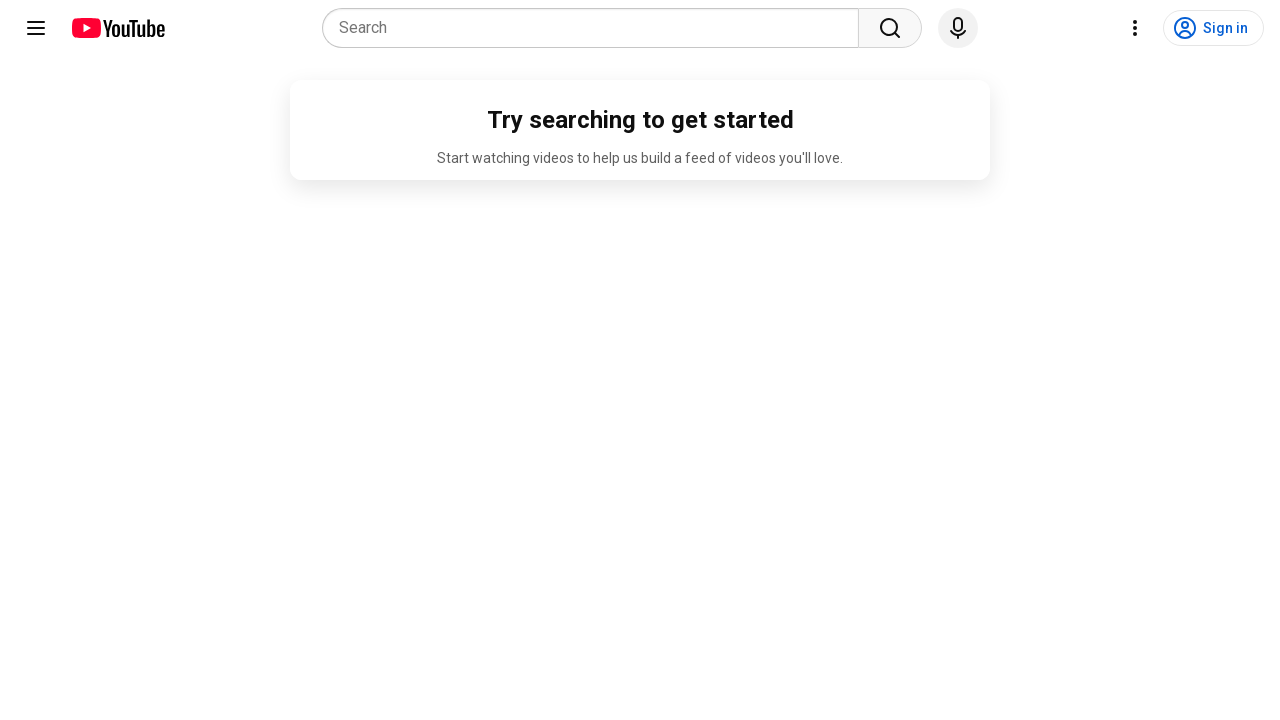

Retrieved window size in fullscreen mode
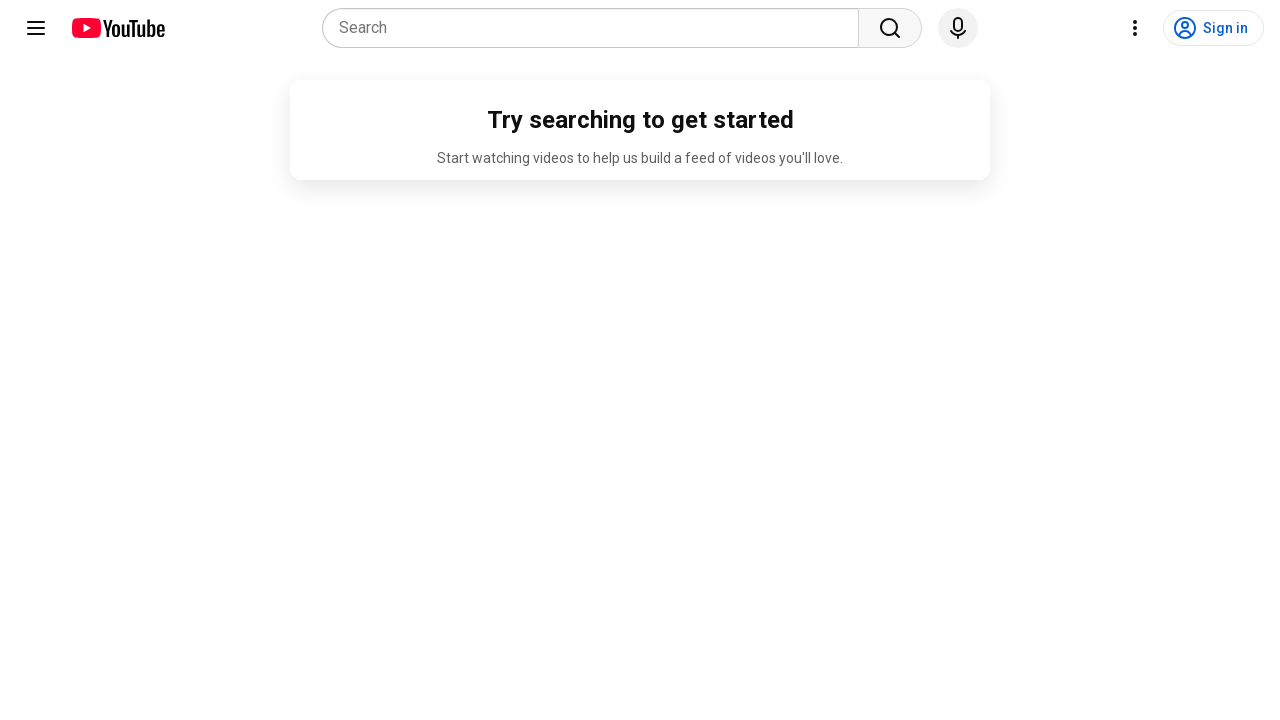

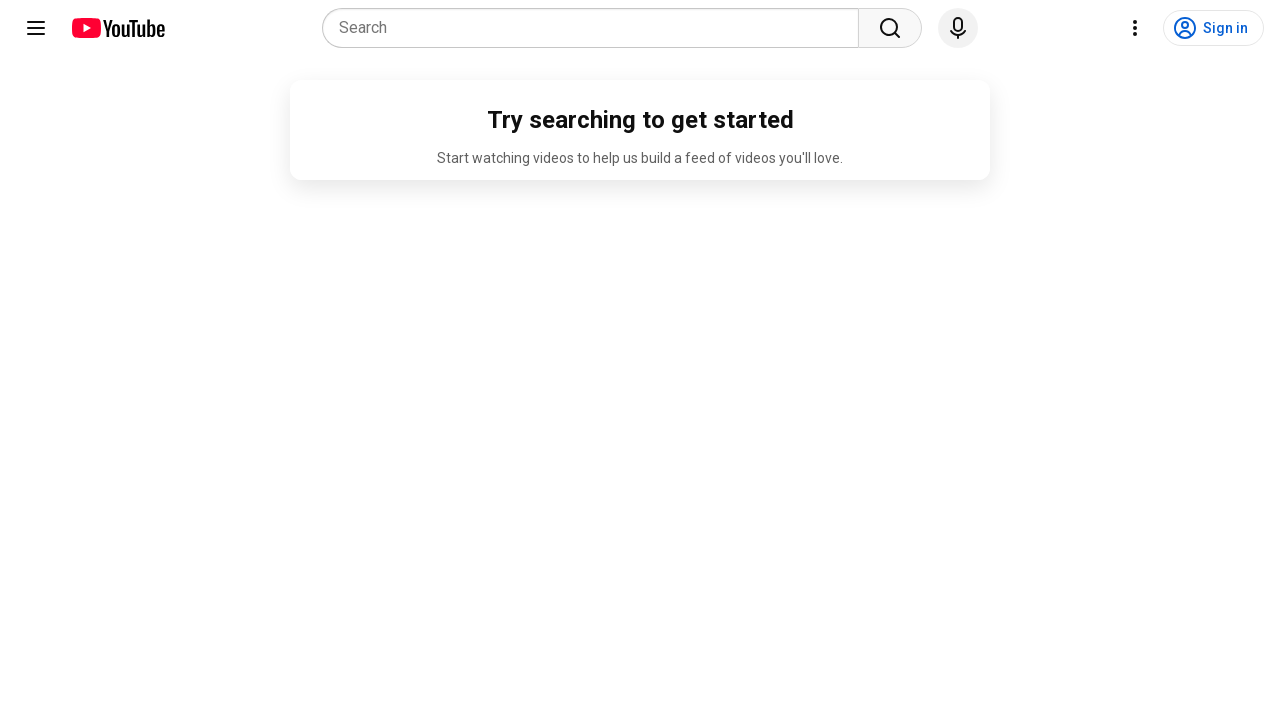